Tests mouse hover action by navigating to a basics page and moving the mouse over the h1 heading element

Starting URL: https://testeroprogramowania.github.io/selenium/basics.html

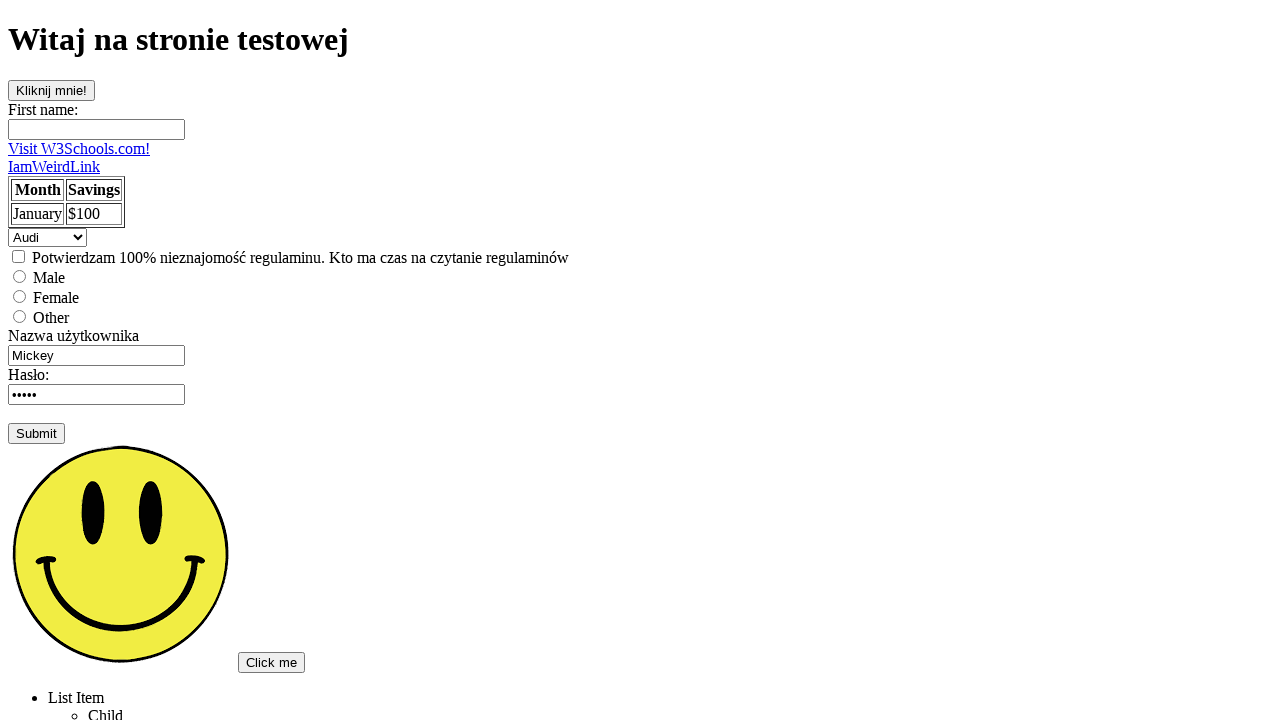

Navigated to basics page
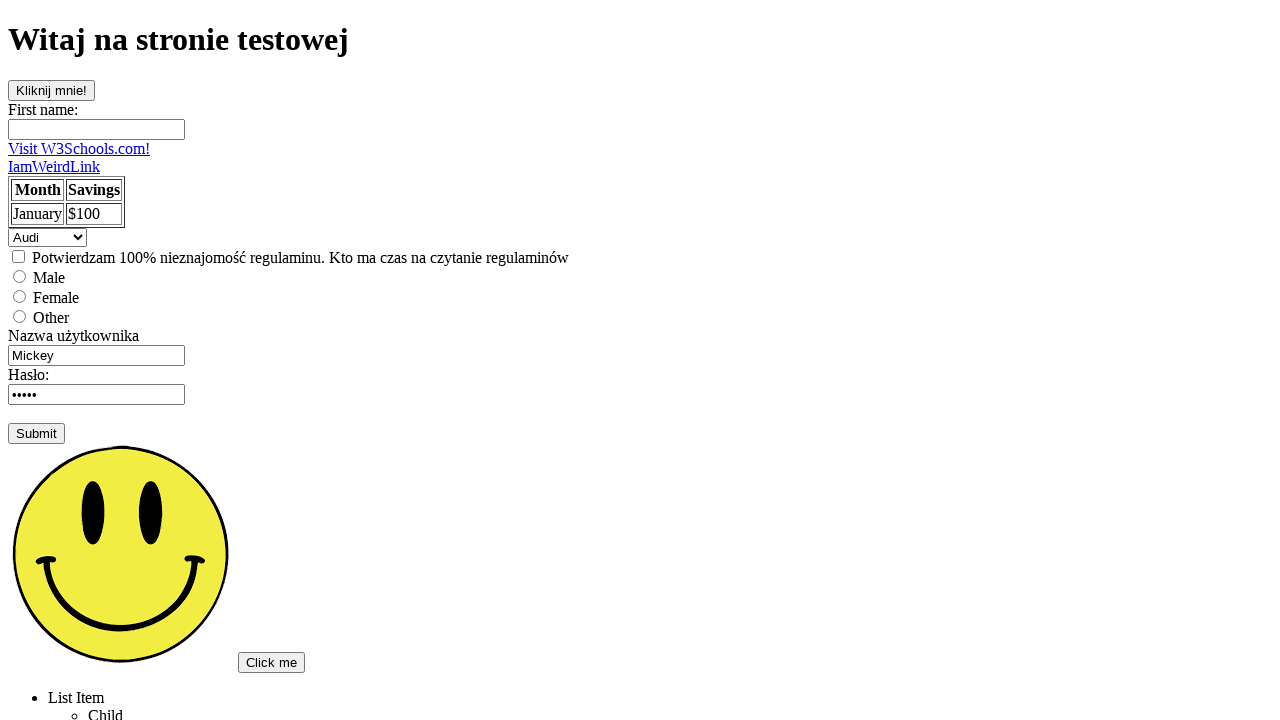

Hovered mouse over h1 heading element at (640, 40) on h1
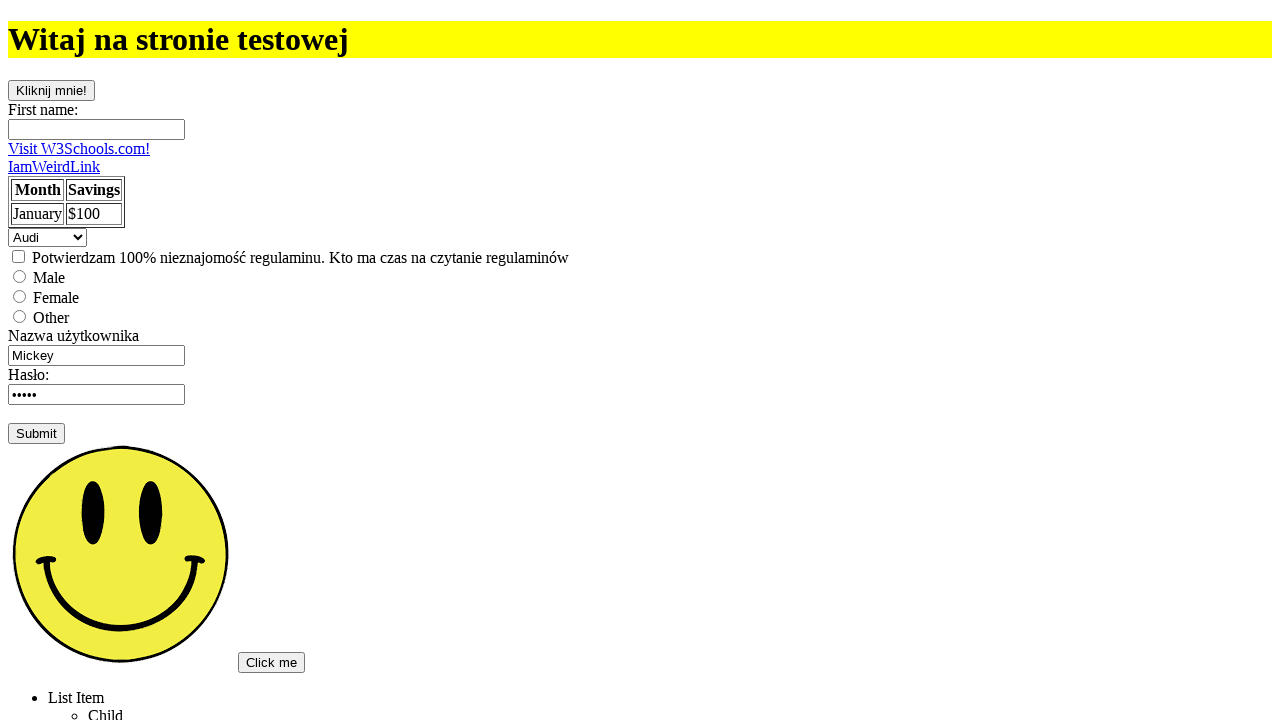

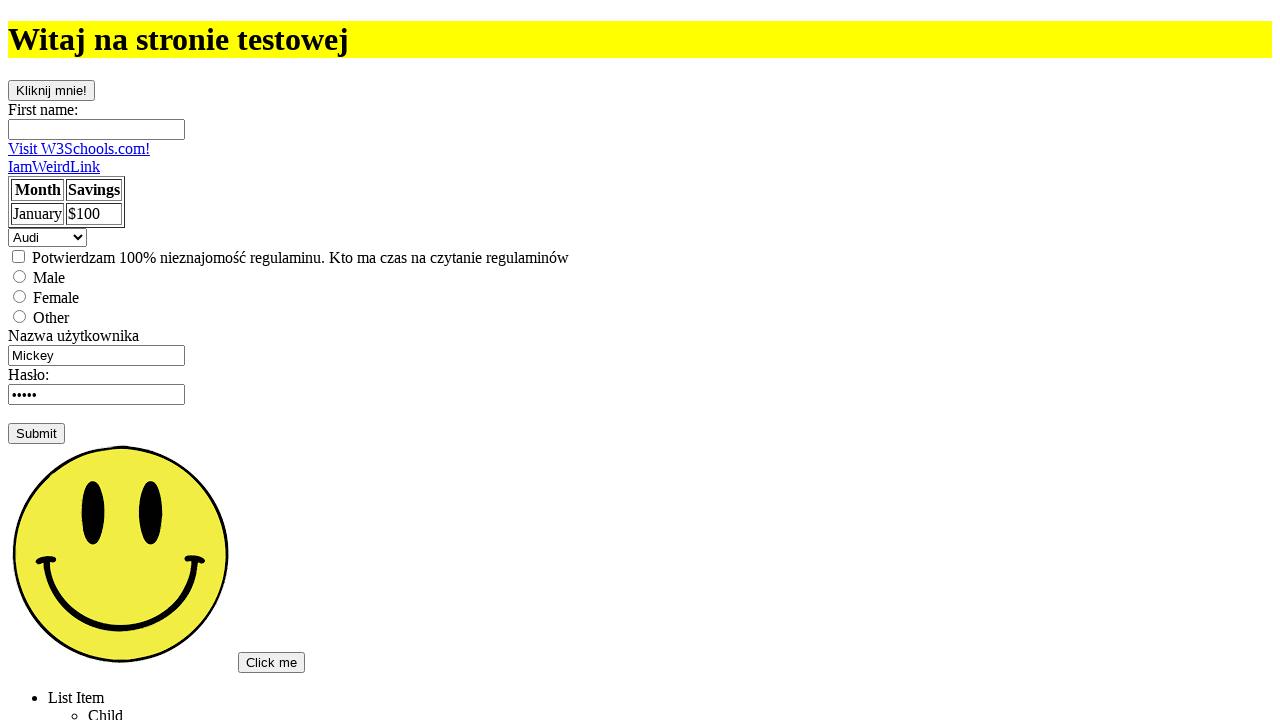